Tests various JavaScript alert interactions including simple alerts, timed alerts, confirmation dialogs, and prompt dialogs with both accept and dismiss actions

Starting URL: https://demoqa.com/alerts

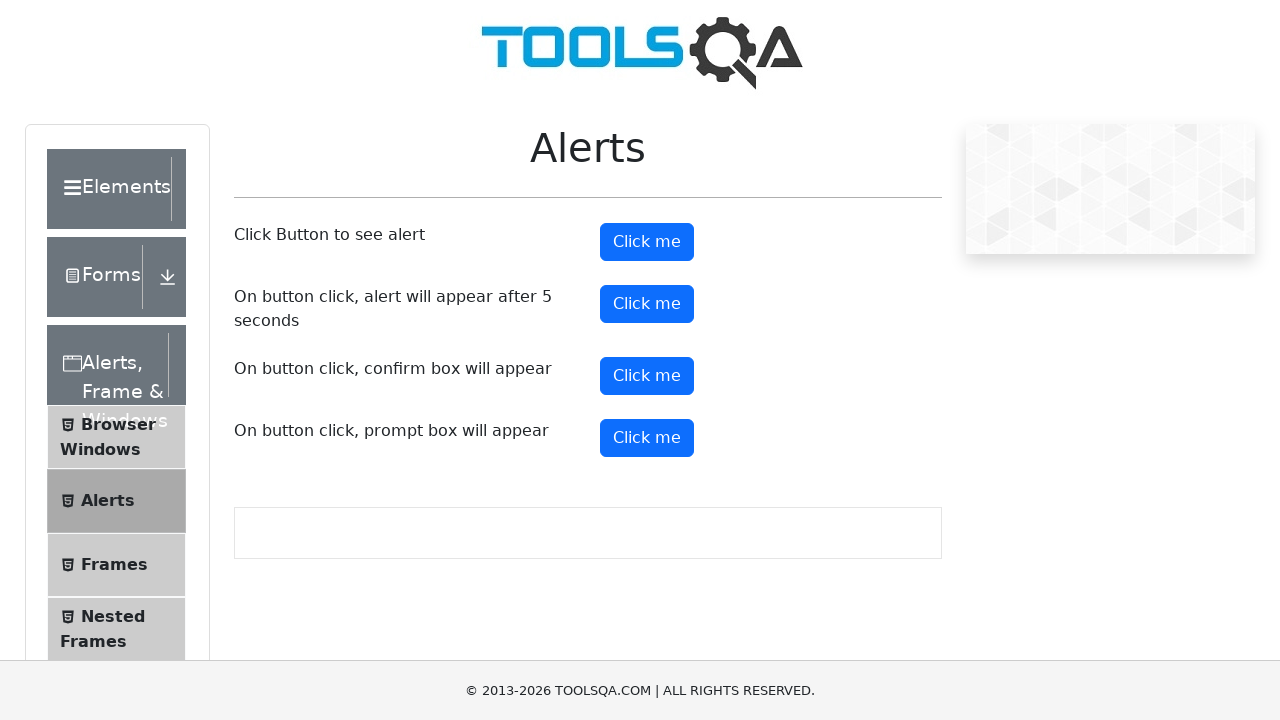

Clicked button to trigger simple alert at (647, 242) on button#alertButton
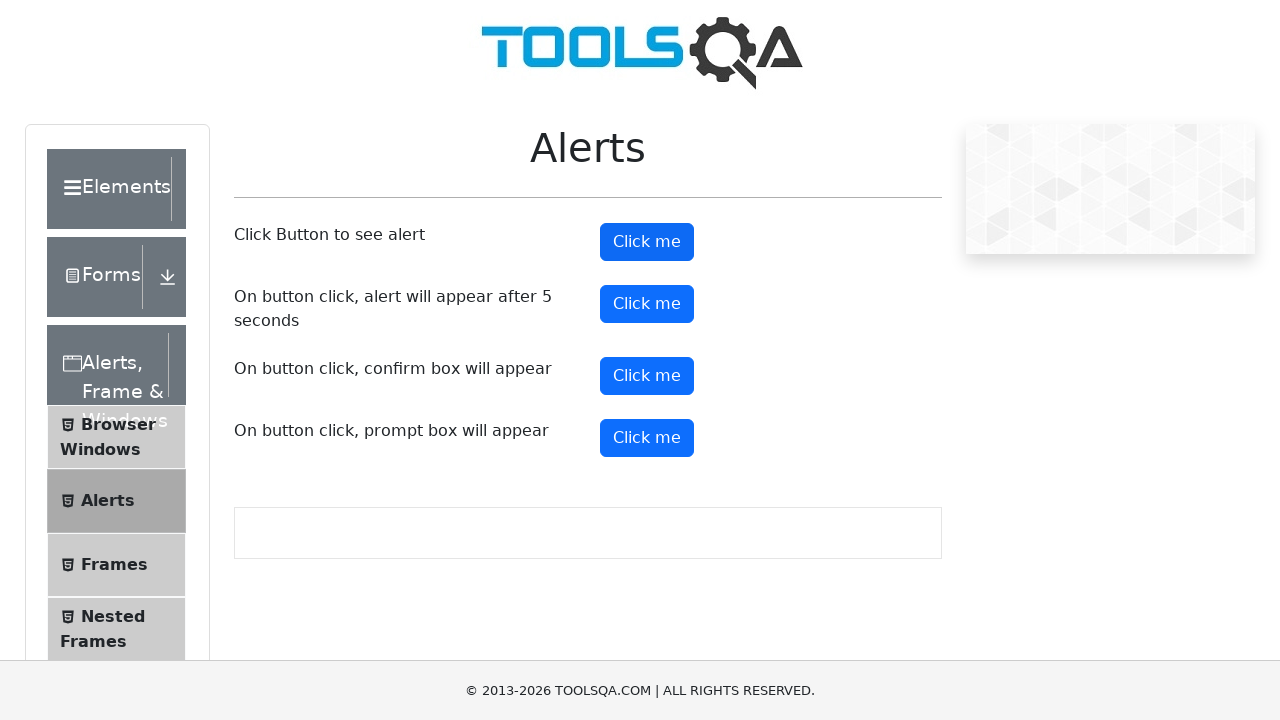

Set up dialog handler to accept simple alert
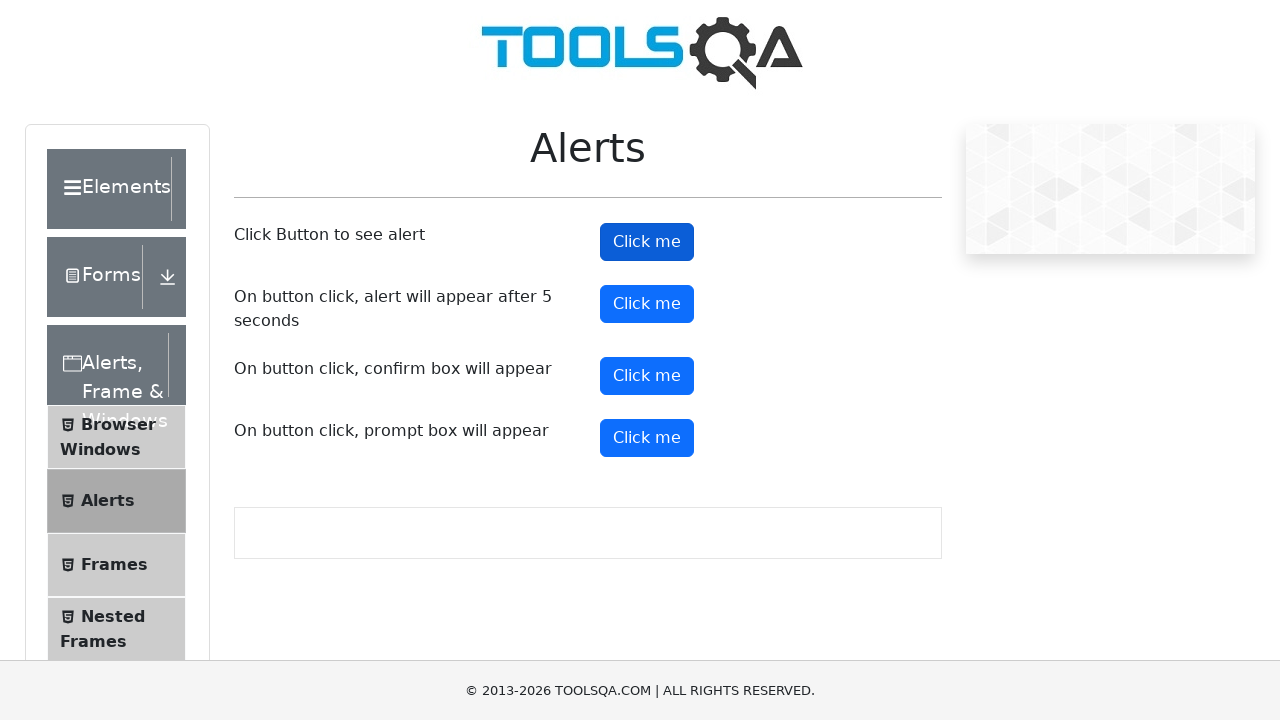

Clicked button to trigger timed alert (5 seconds) at (647, 304) on button#timerAlertButton
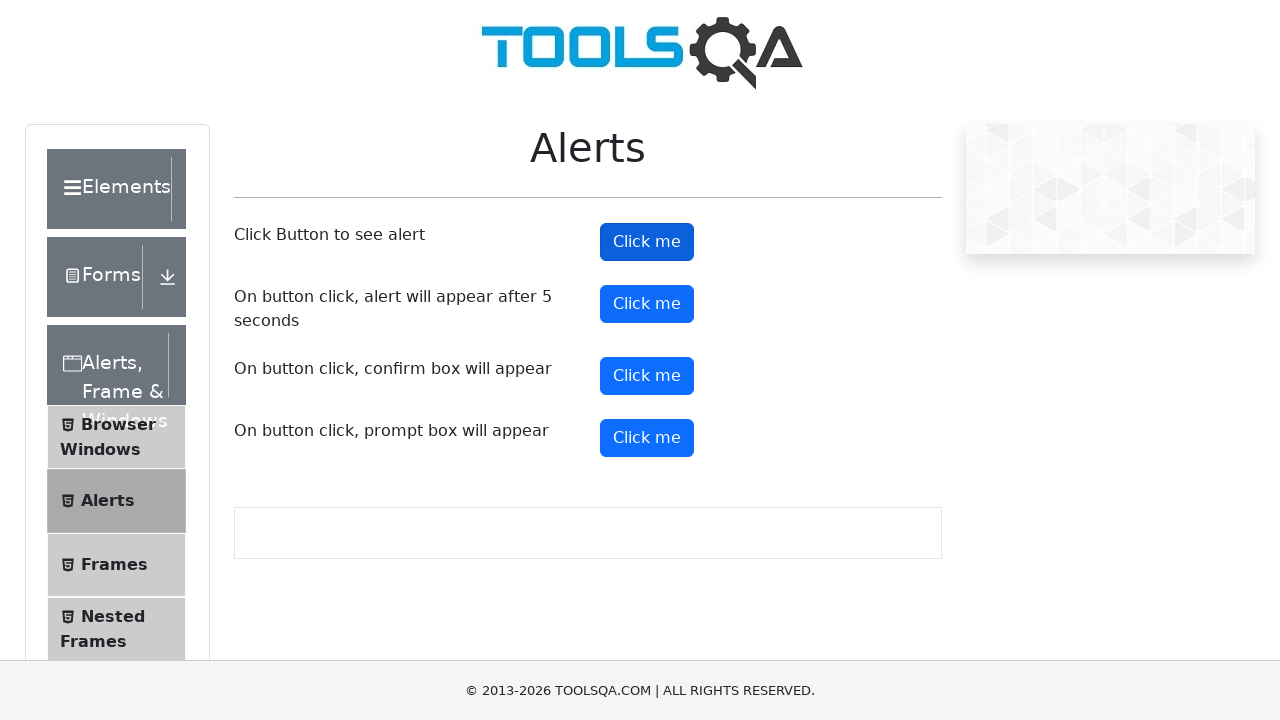

Set up dialog handler to accept timed alert
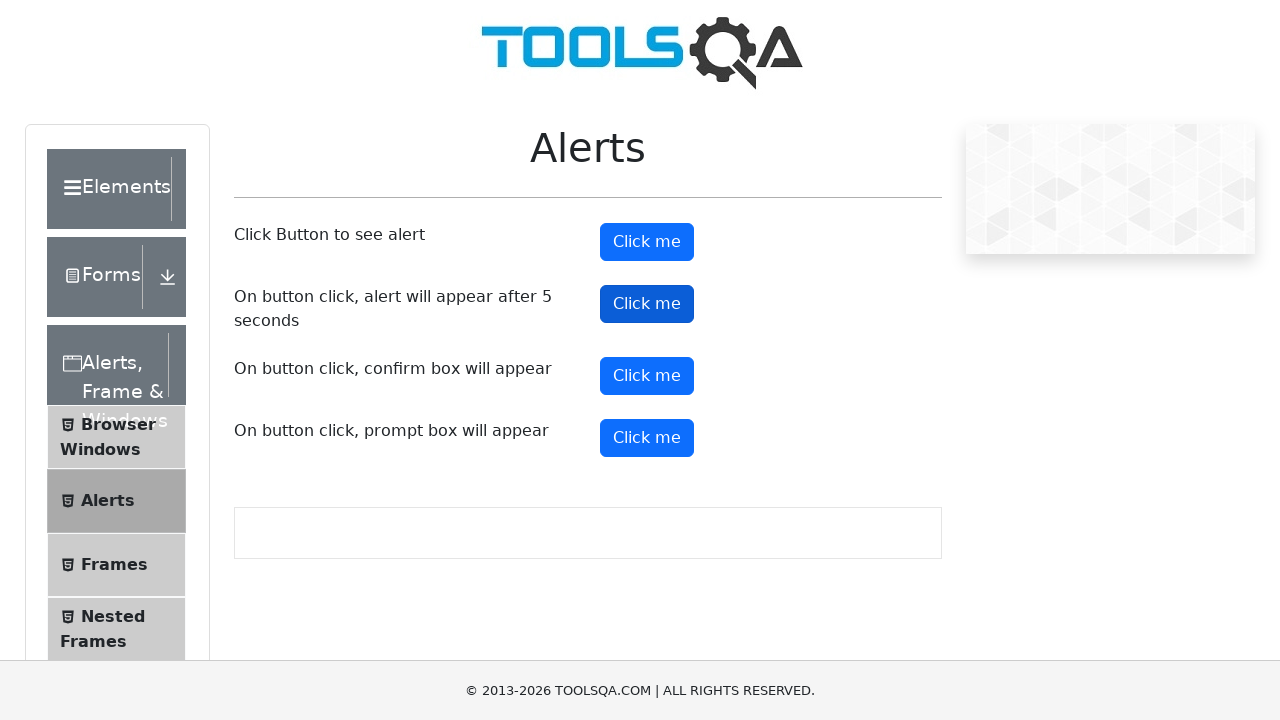

Waited 5.5 seconds for timed alert to appear and be accepted
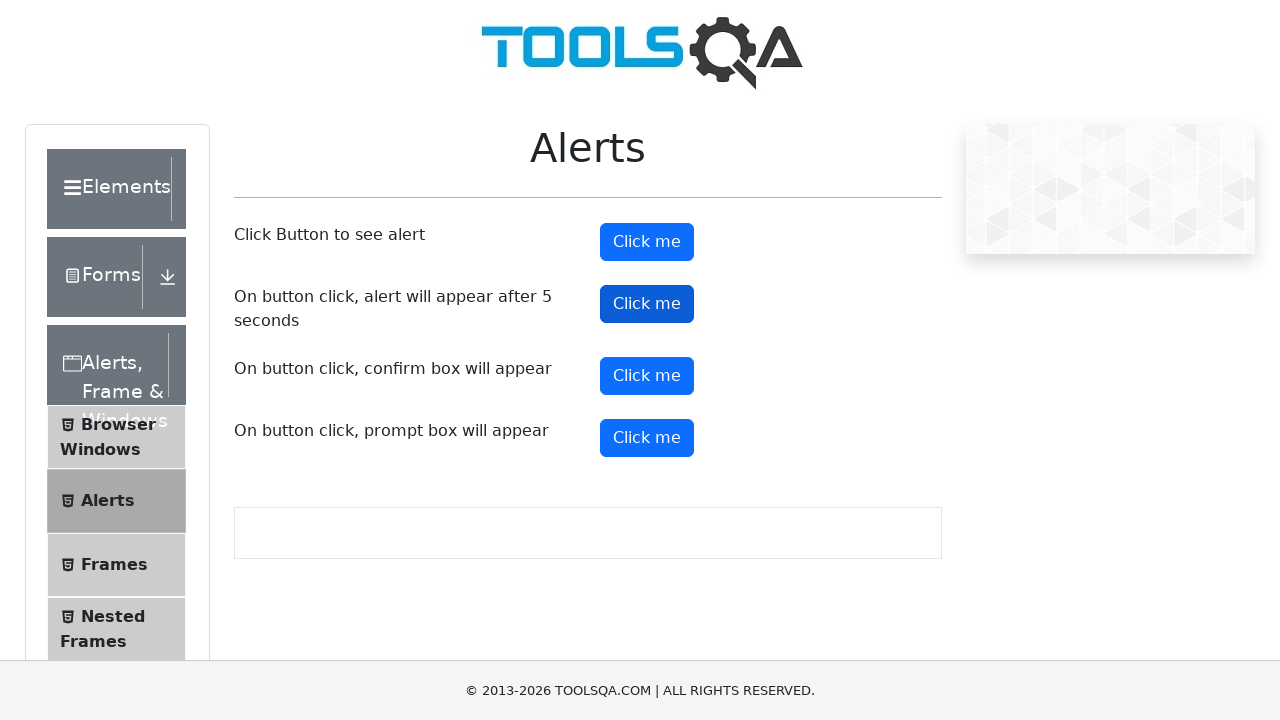

Clicked button to trigger confirmation dialog at (647, 376) on button#confirmButton
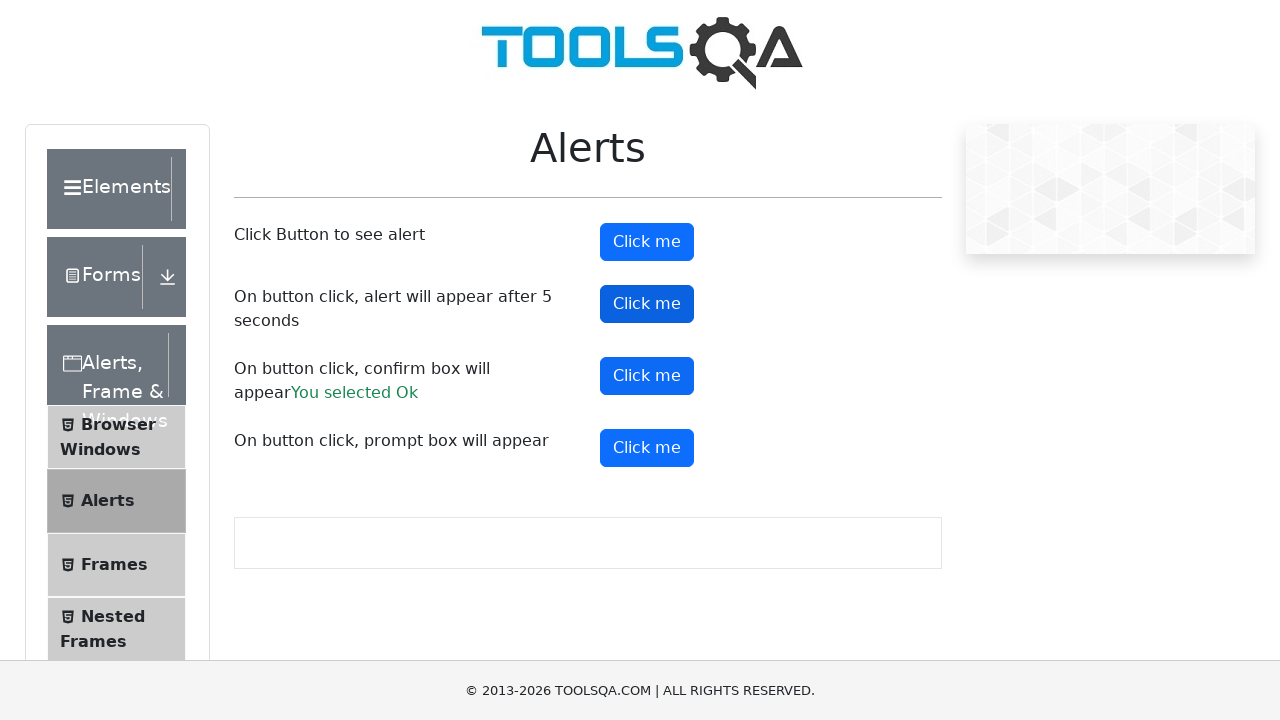

Set up dialog handler to dismiss confirmation dialog
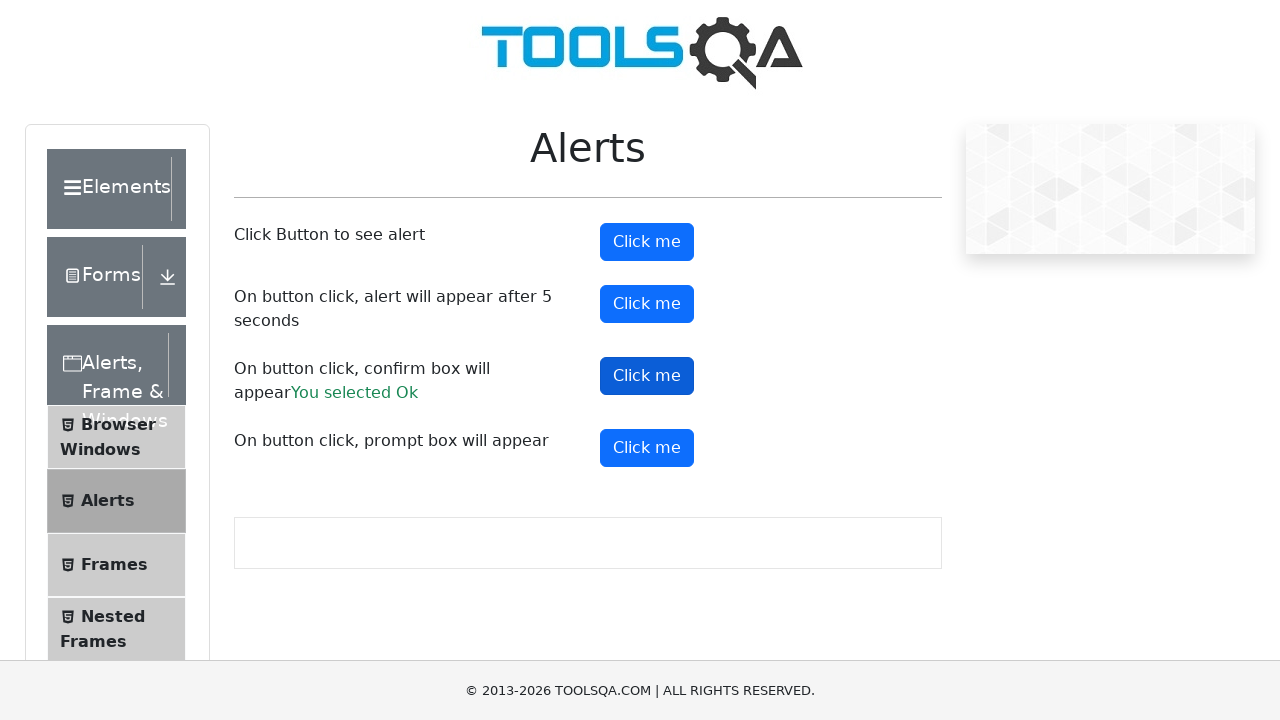

Clicked button to trigger prompt dialog (first time) at (647, 448) on button#promtButton
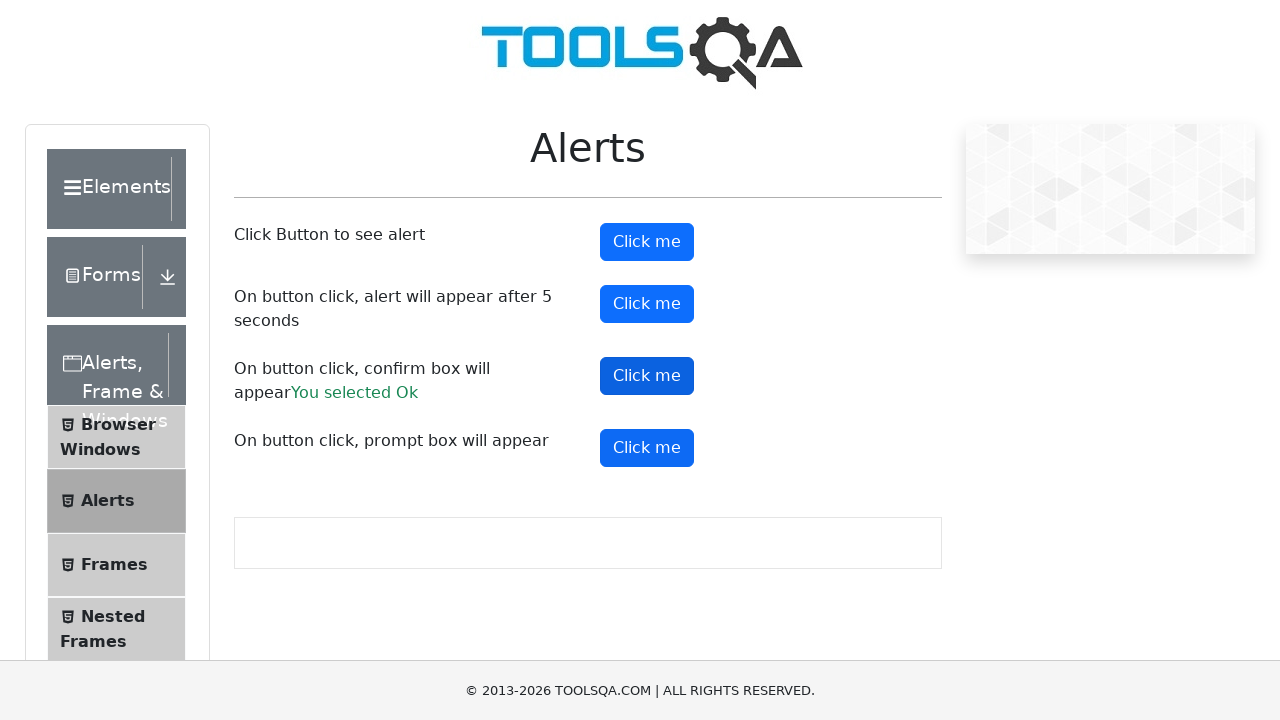

Set up dialog handler to accept prompt with text 'Ani'
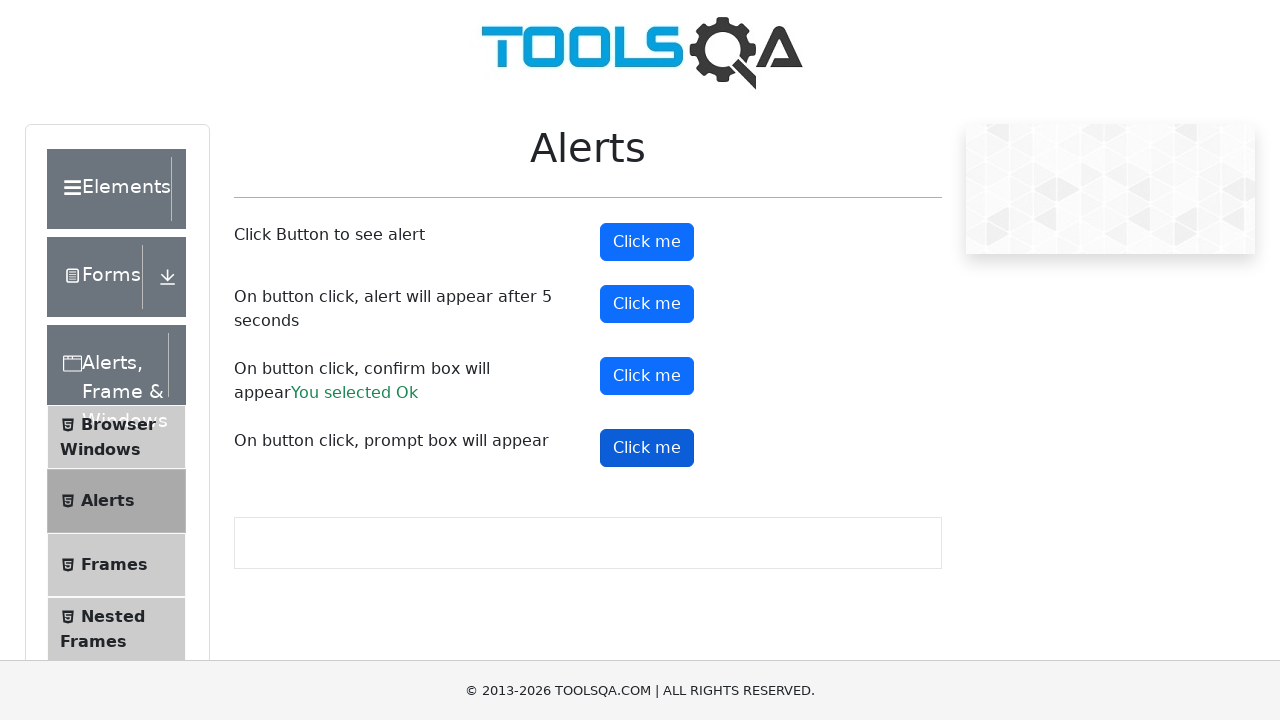

Clicked button to trigger prompt dialog (second time) at (647, 448) on button#promtButton
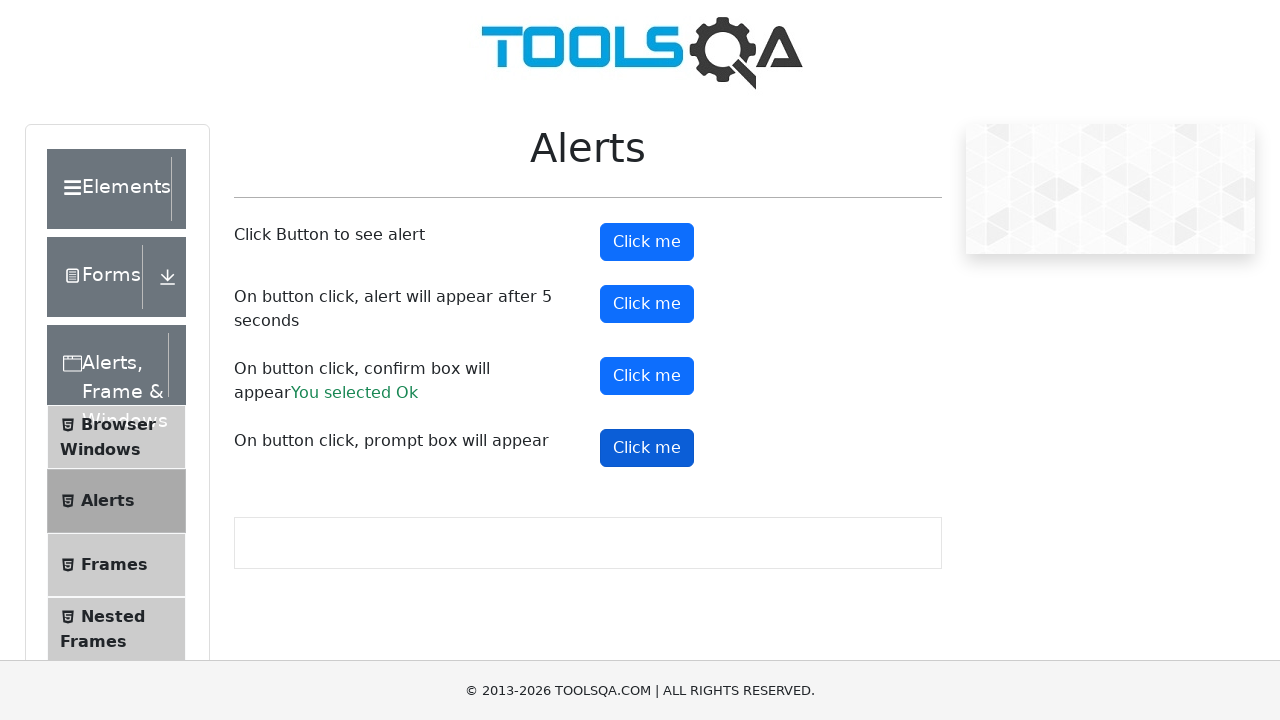

Set up dialog handler to dismiss prompt dialog
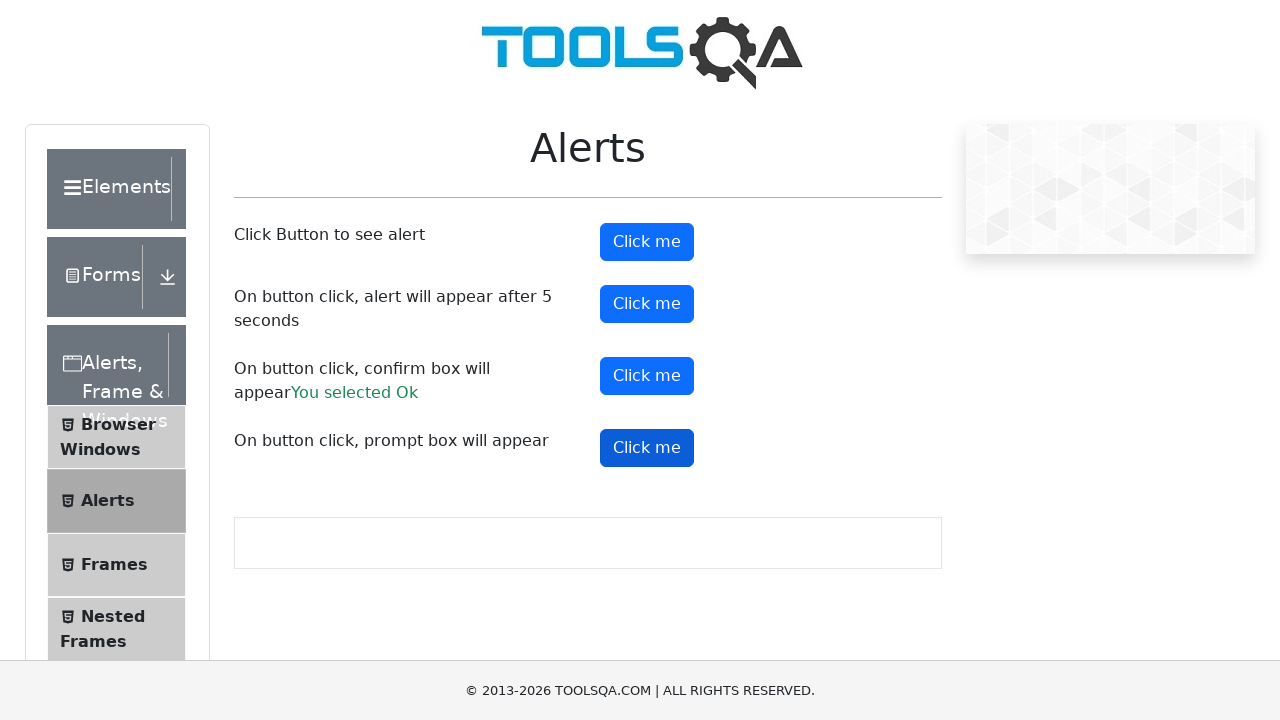

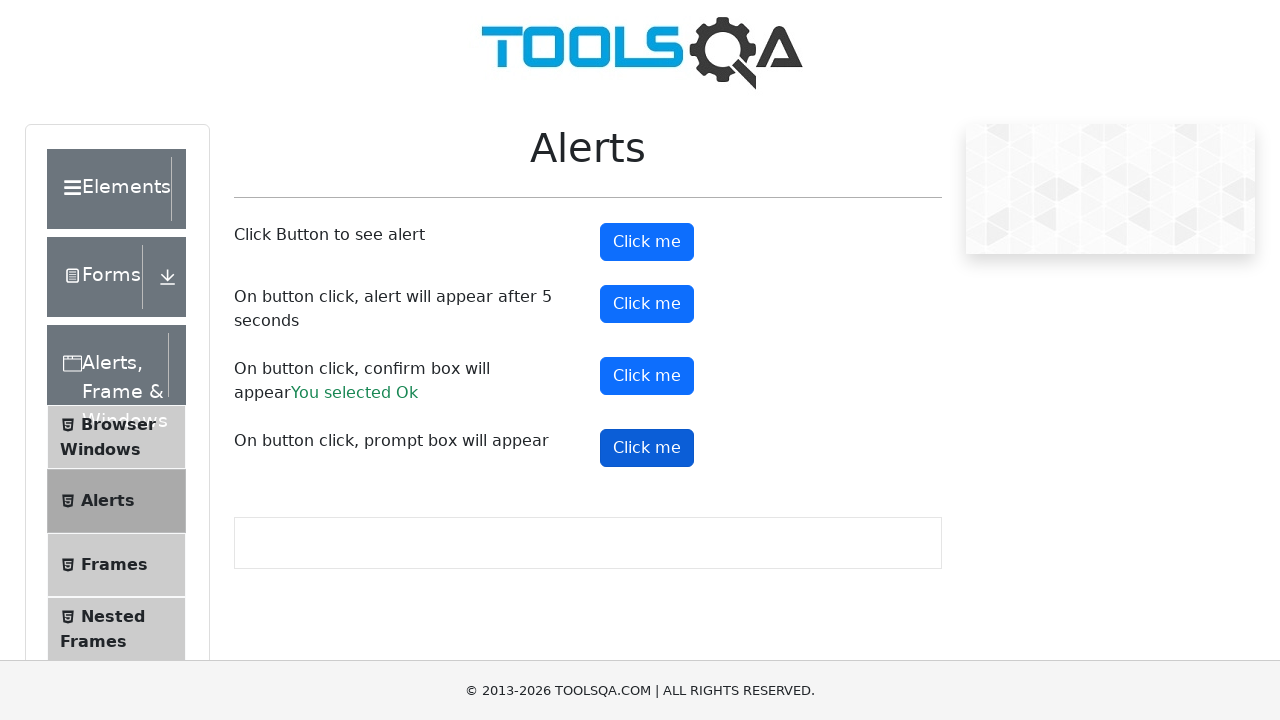